Tests that the OrangeHRM landing page has the correct page title "OrangeHRM" by navigating to the page and verifying the title.

Starting URL: http://alchemy.hguy.co/orangehrm

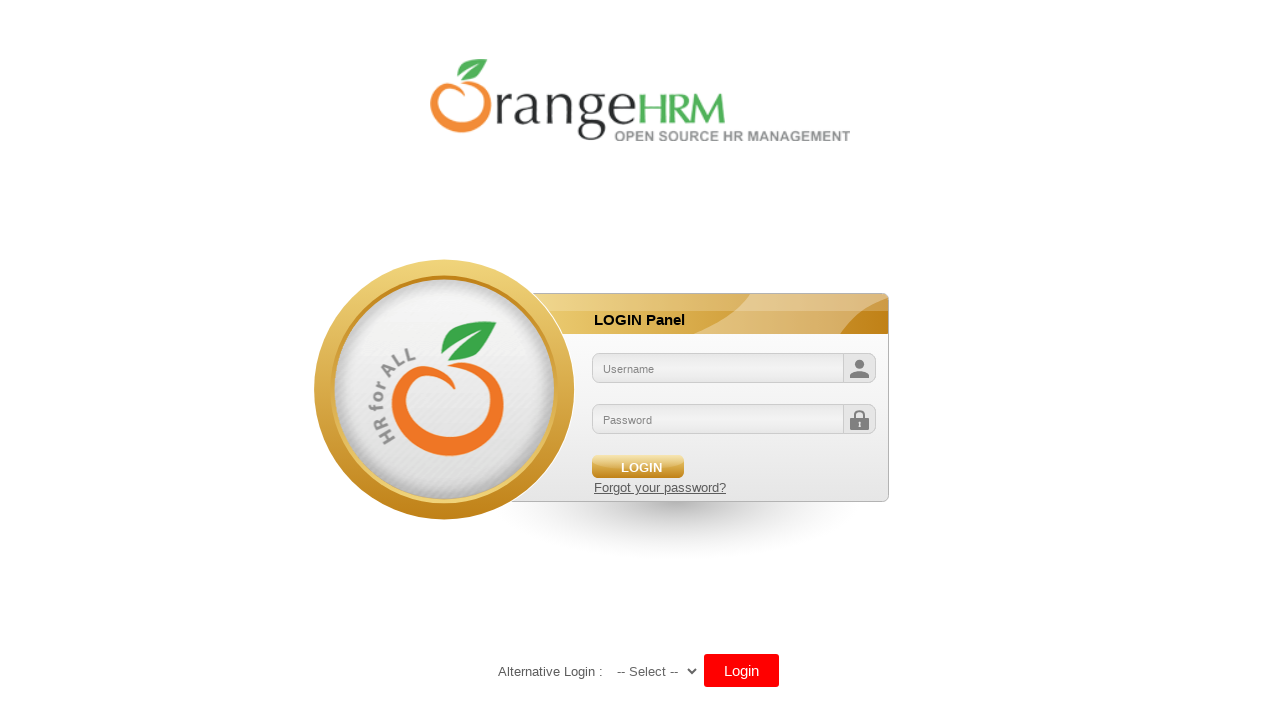

Navigated to OrangeHRM landing page at http://alchemy.hguy.co/orangehrm
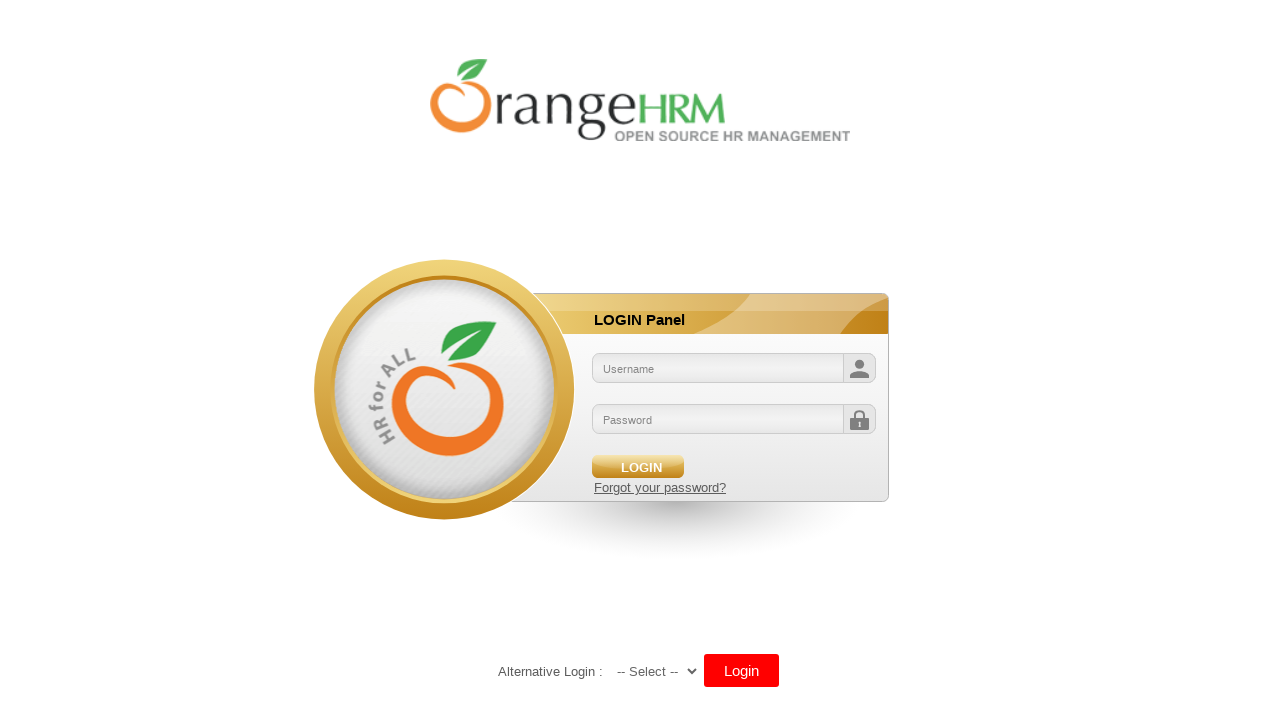

Verified page title is 'OrangeHRM'
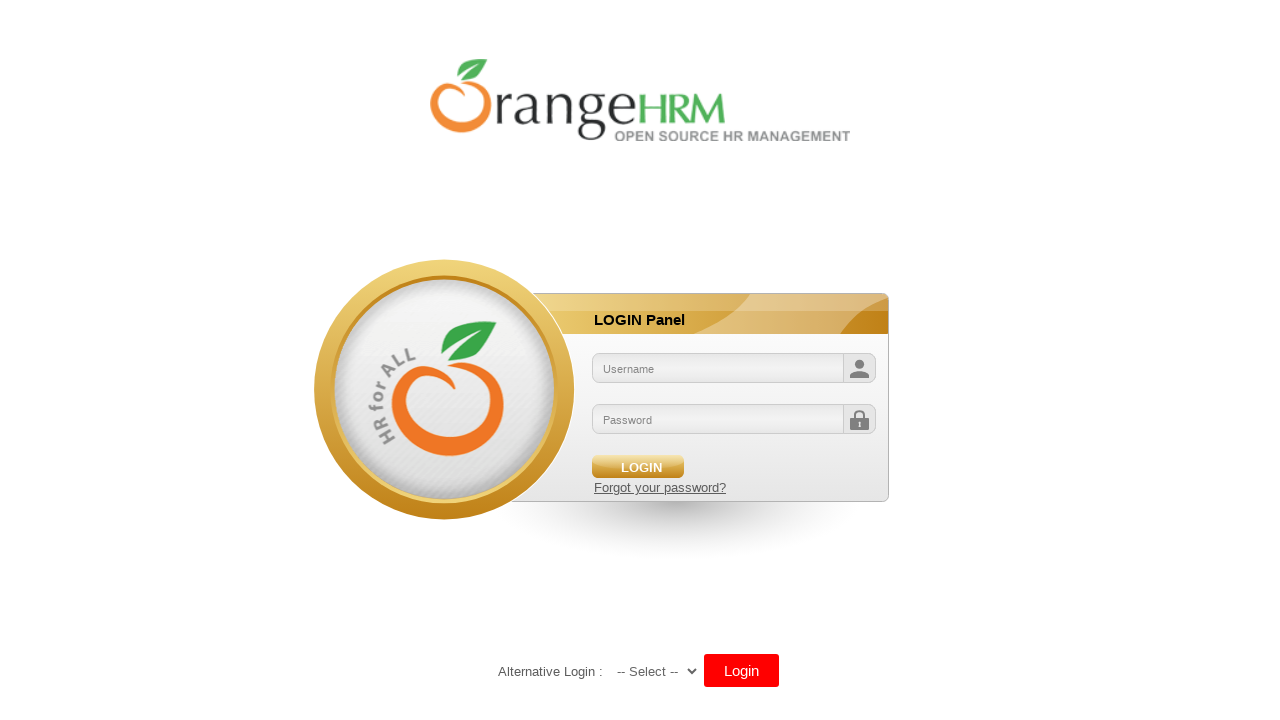

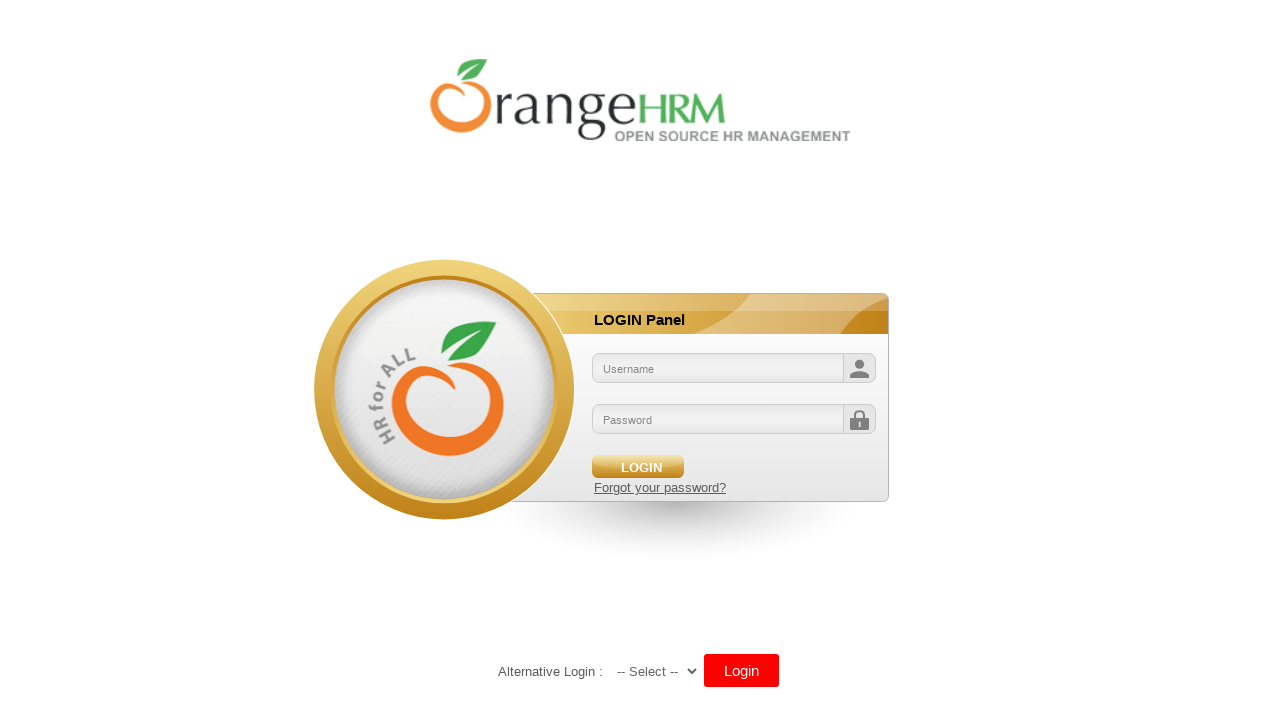